Navigates to Find a park page and tests the load more results functionality to display additional park cards.

Starting URL: https://bcparks.ca/

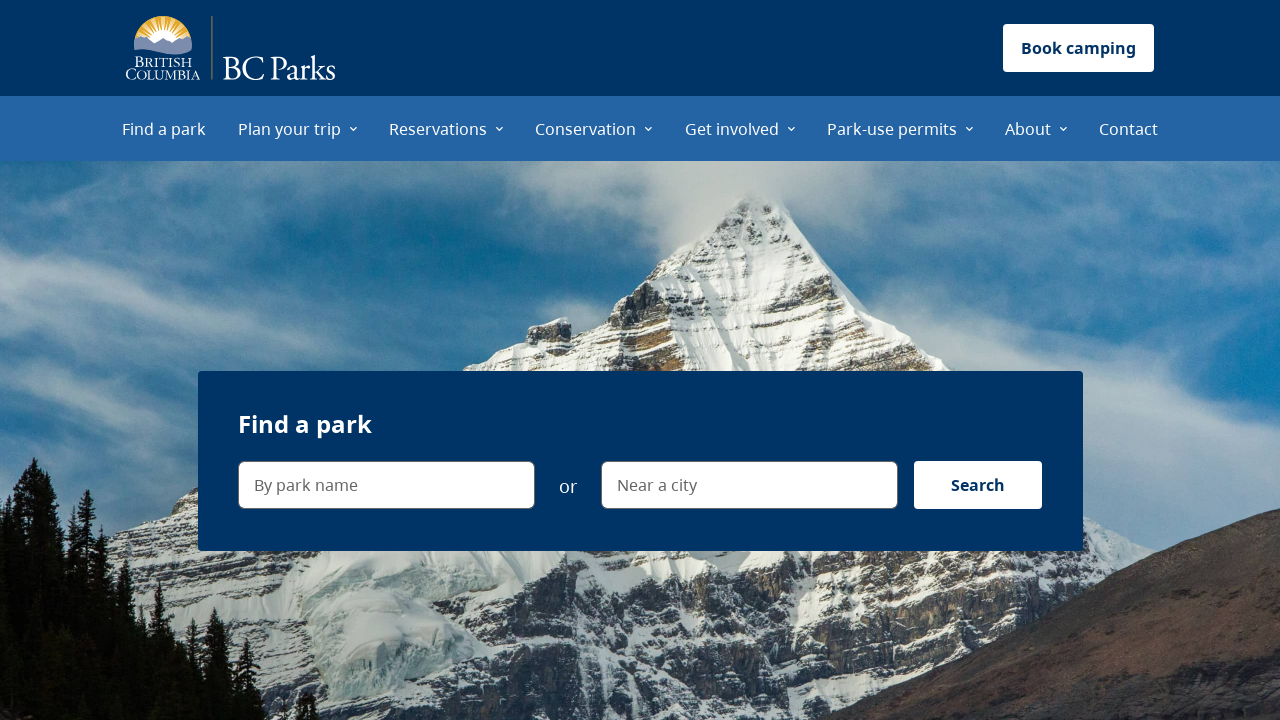

Clicked 'Find a park' menu item at (164, 128) on internal:role=menuitem[name="Find a park"i]
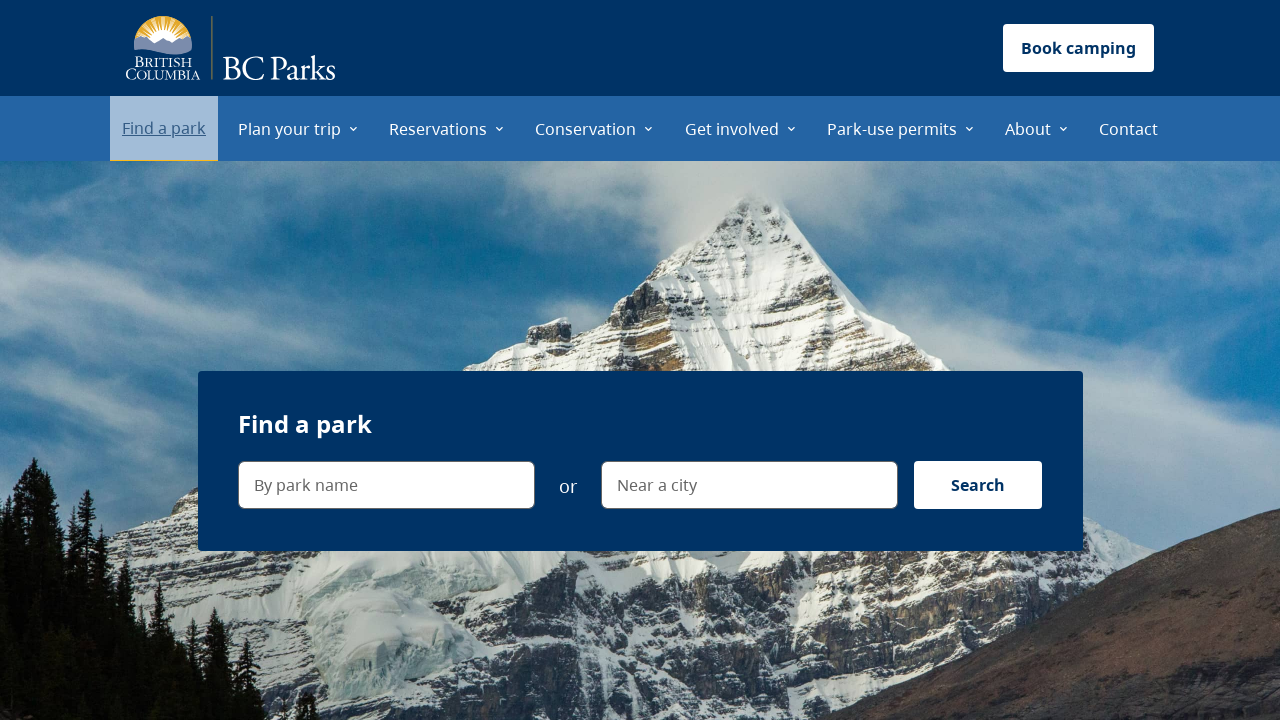

Page loaded with networkidle state
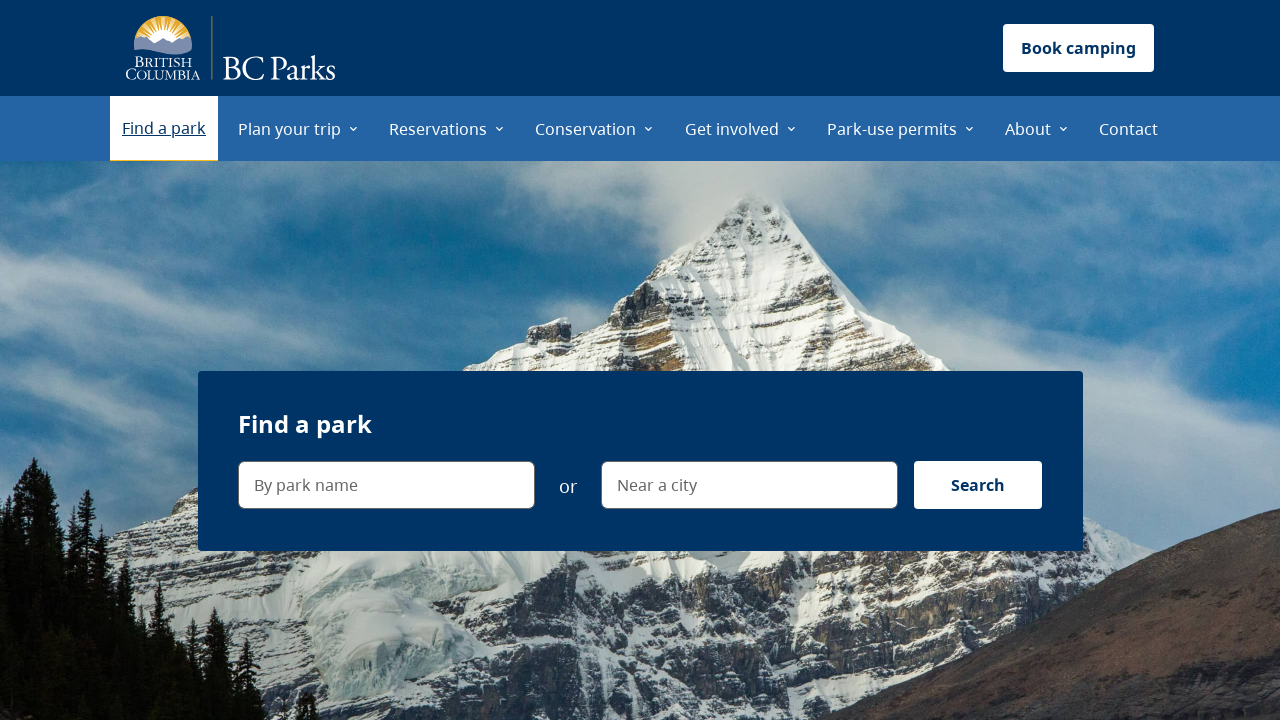

Load more results button is visible
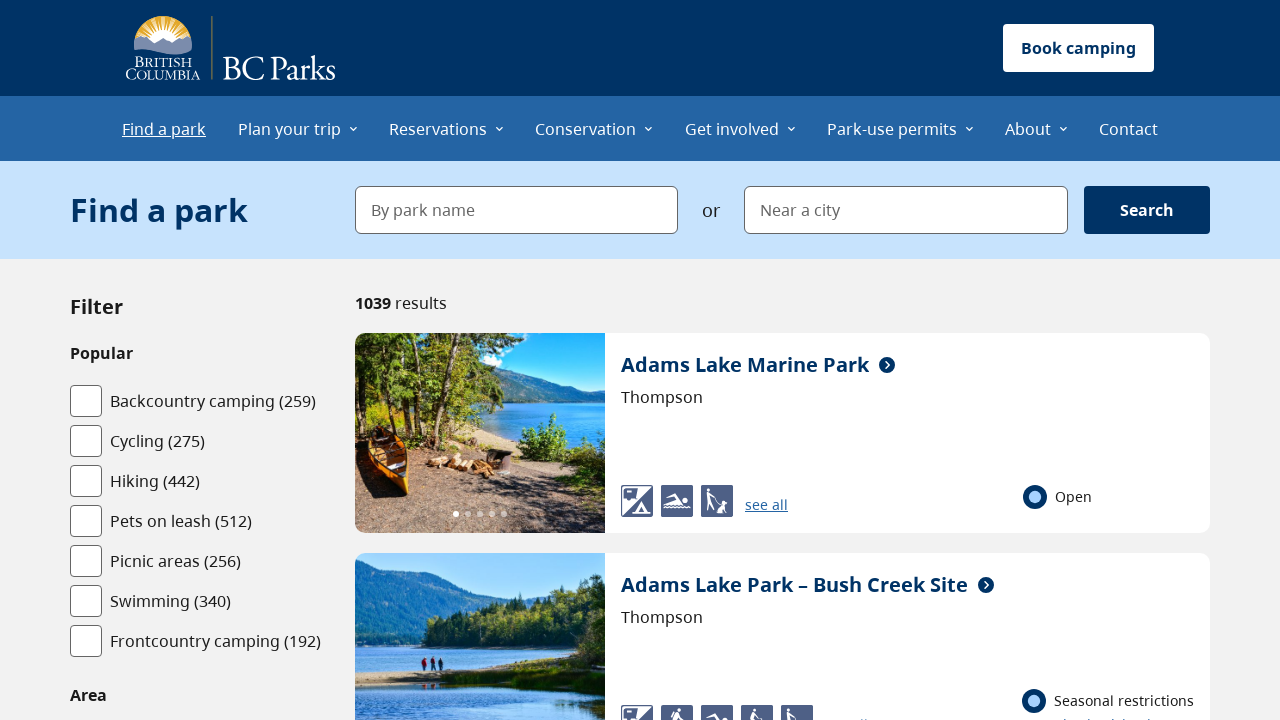

Clicked 'Load more results' button (first time) at (782, 361) on internal:role=button[name="Load more results"i]
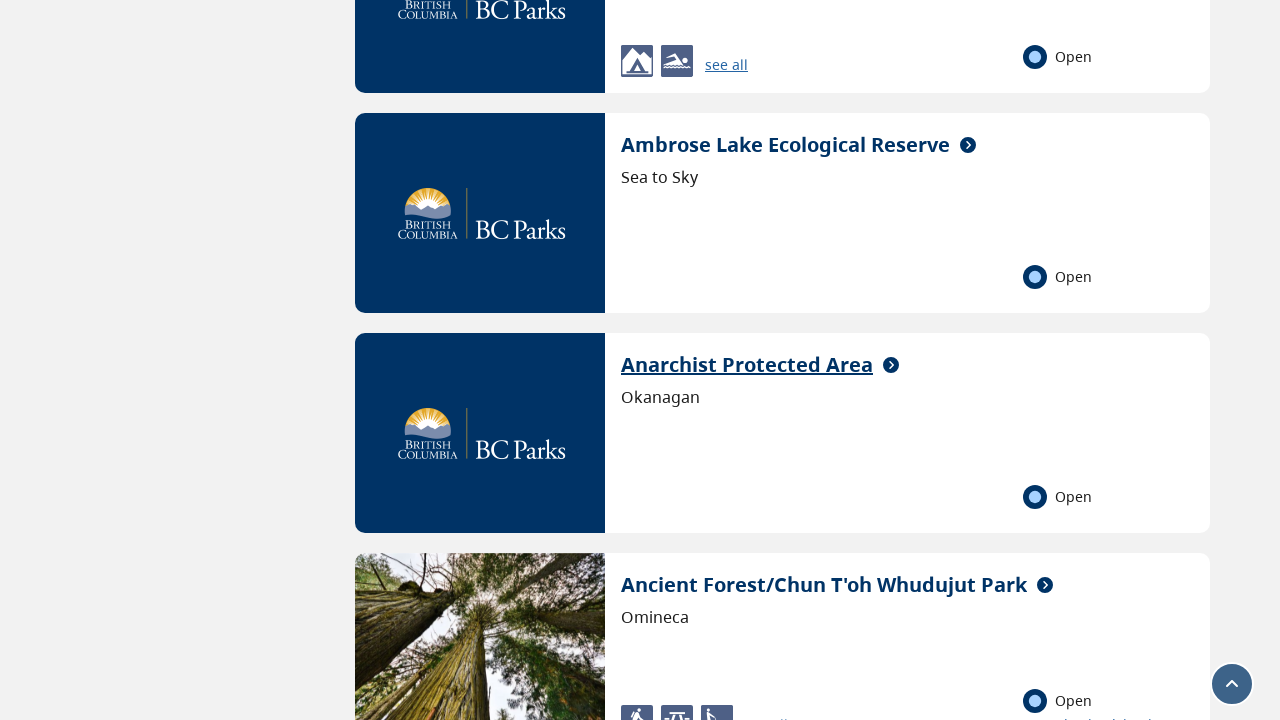

Additional park cards loaded - Anarchist Protected Area visible
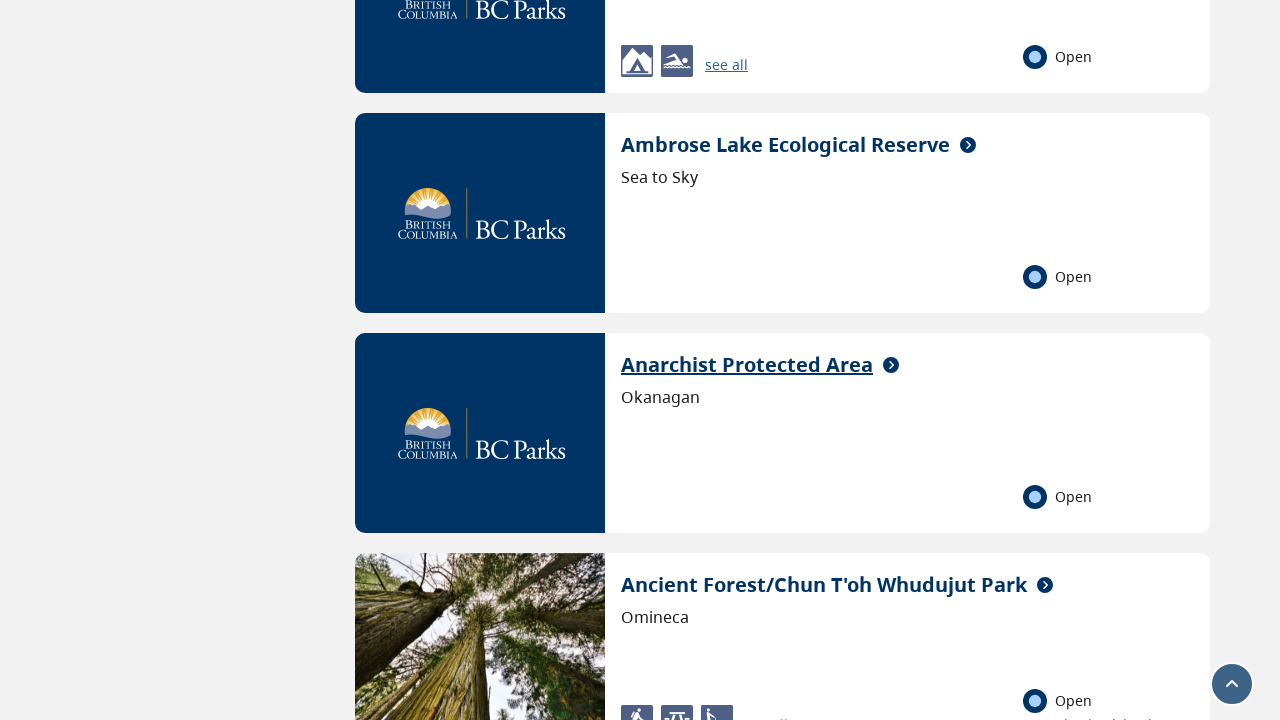

Clicked 'Load more results' button (second time) at (782, 361) on internal:role=button[name="Load more results"i]
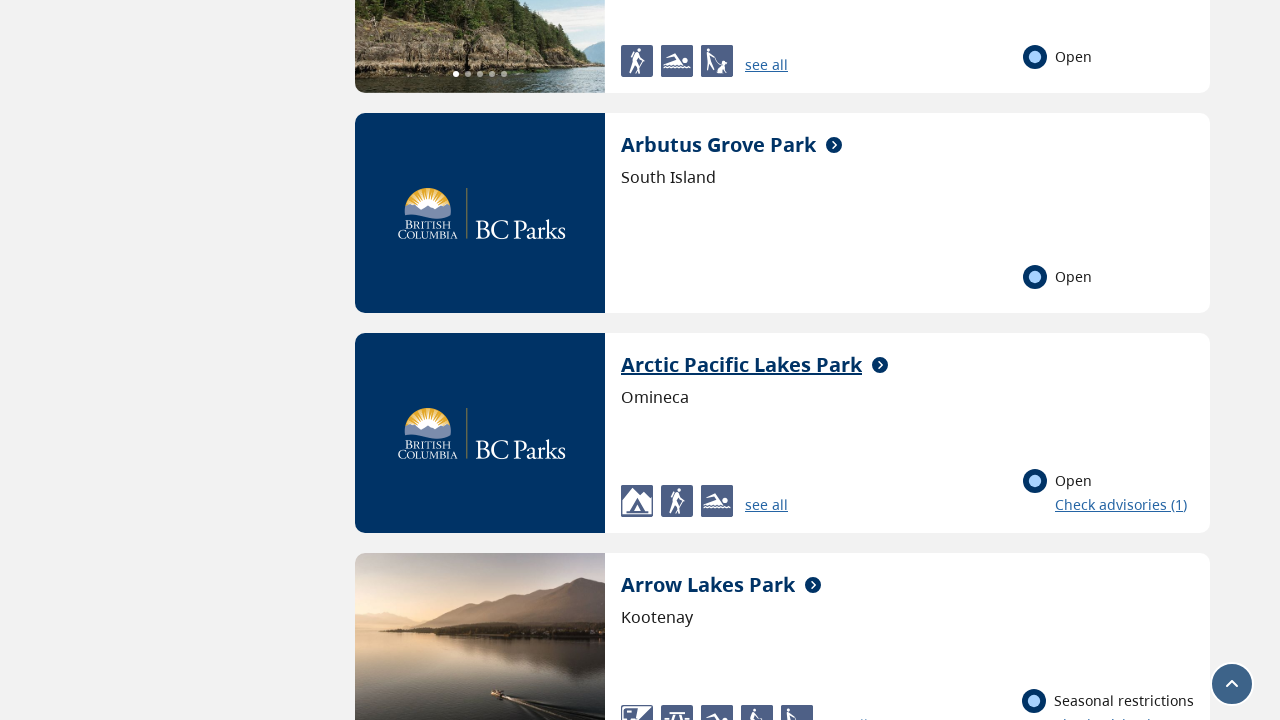

Additional park cards loaded - Arctic Pacific Lakes Park visible
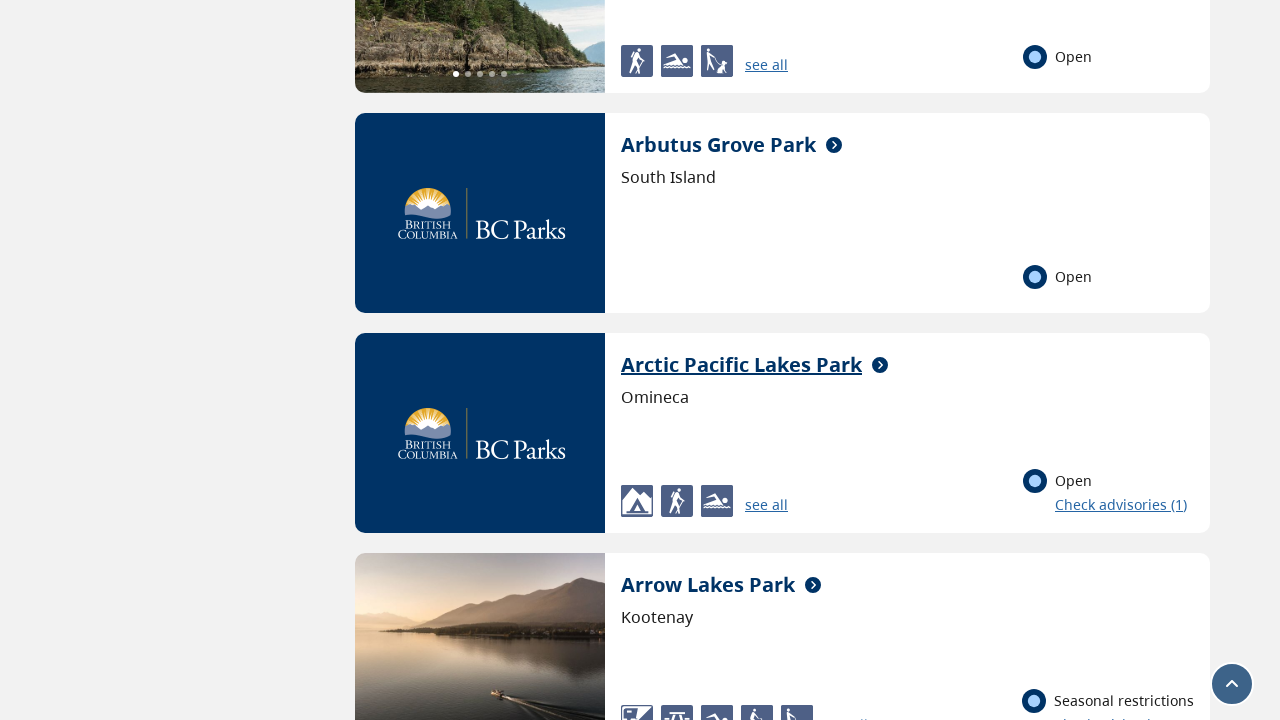

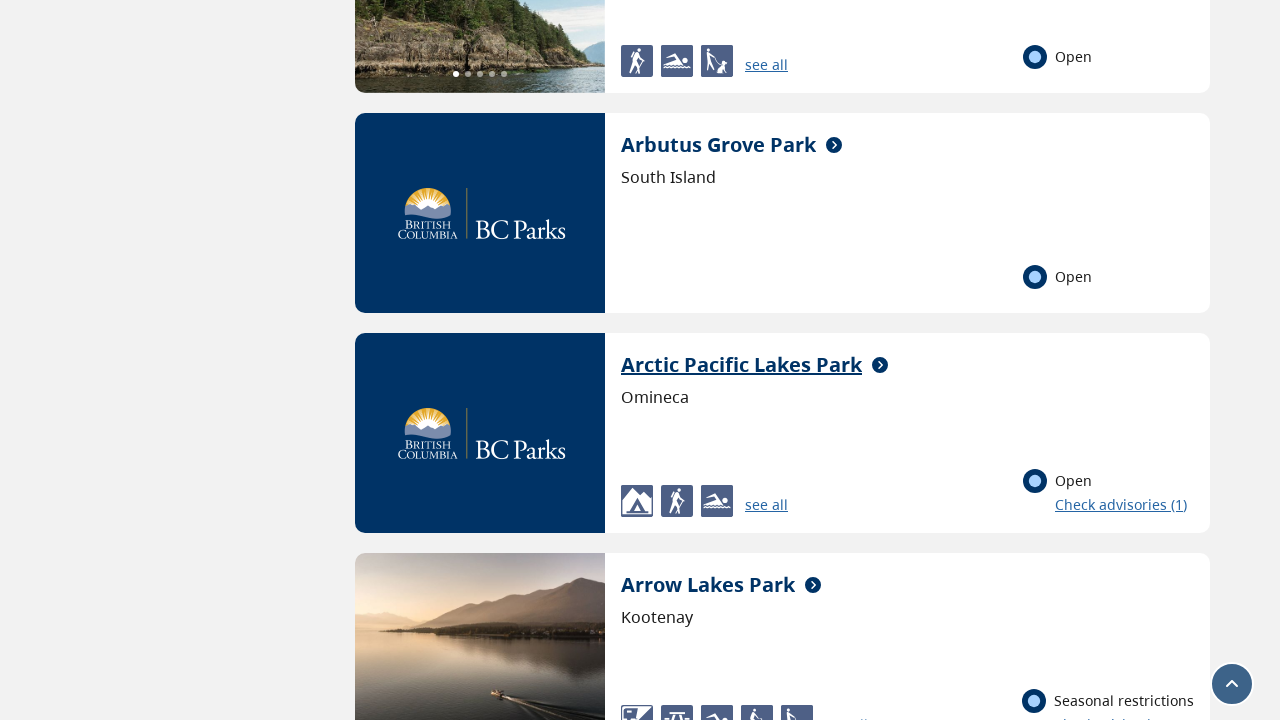